Solves the "Extracting Text" obstacle by extracting a dollar amount from text using regex and entering it

Starting URL: https://obstaclecourse.tricentis.com/Obstacles/81012

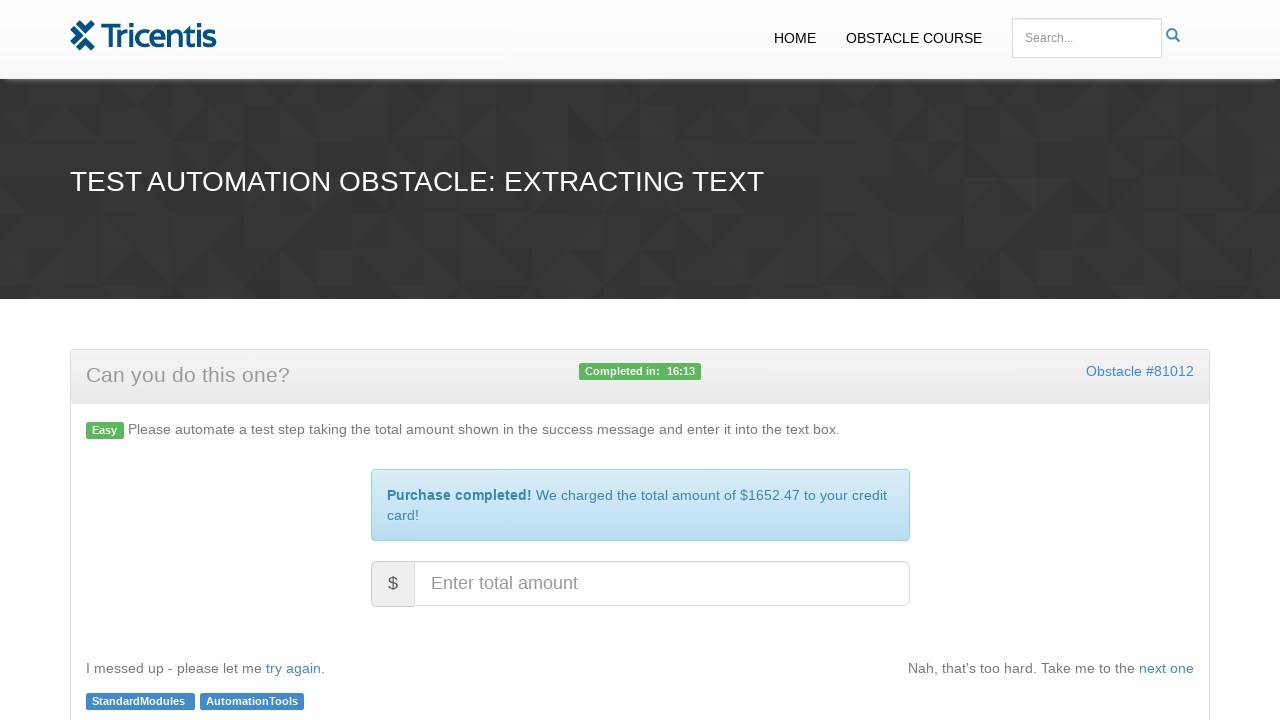

Retrieved alert text containing dollar amount
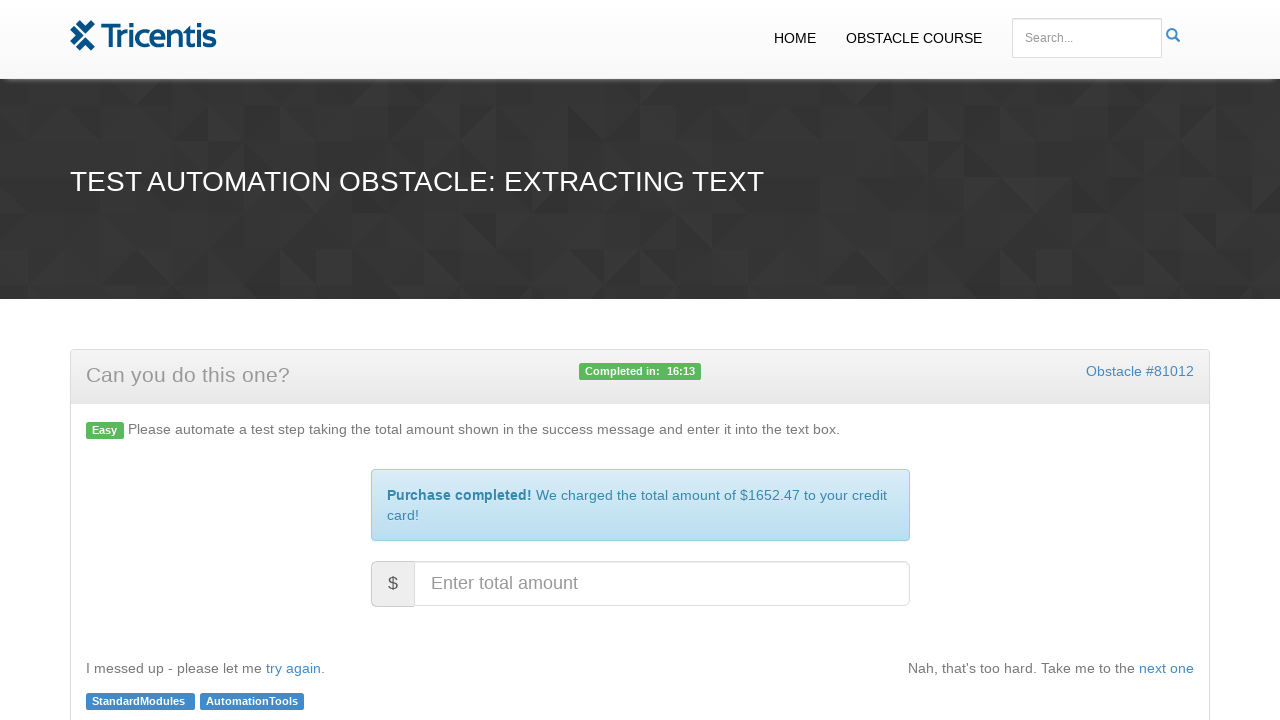

Extracted dollar amount from alert text using regex: 1652.47
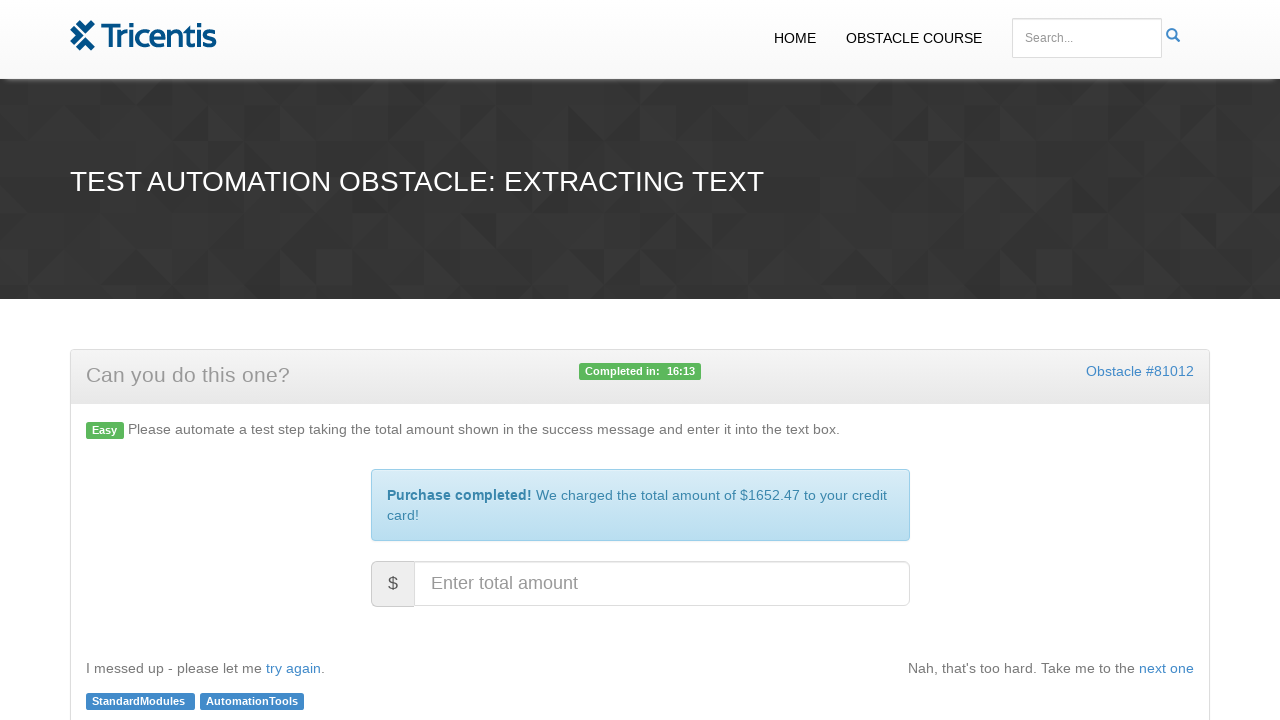

Stored extracted amount: $1652.47
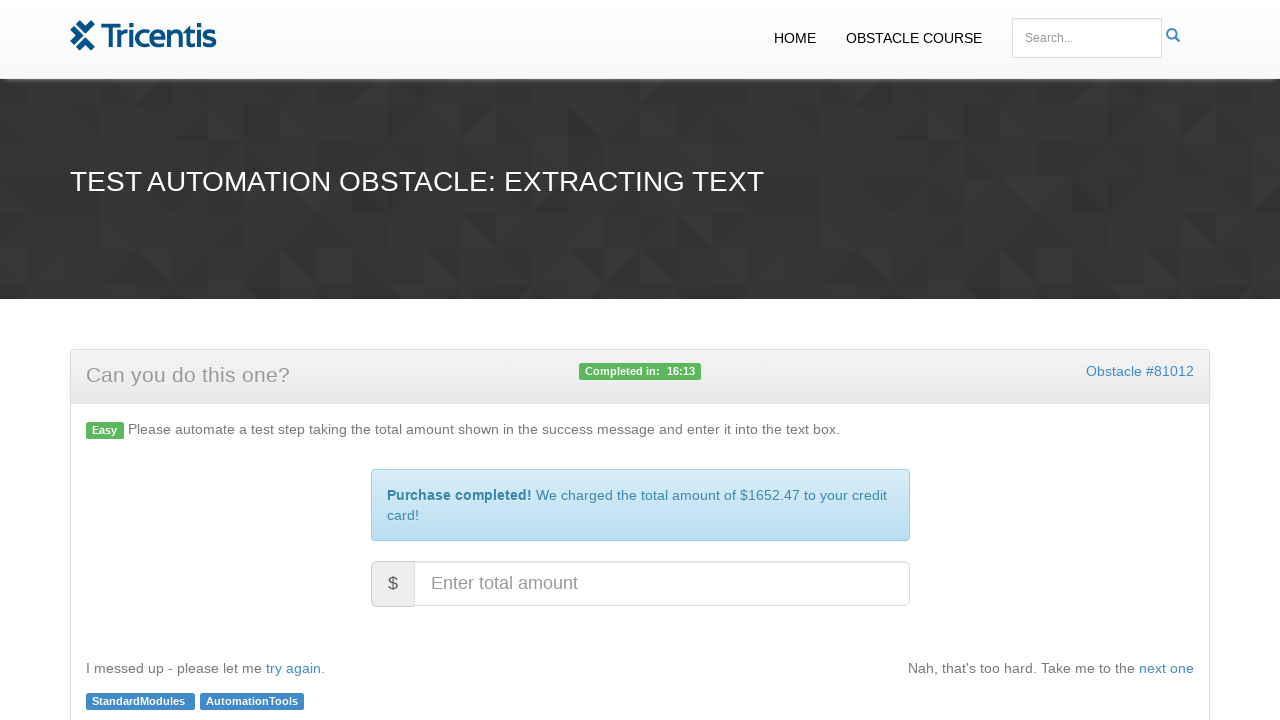

Entered extracted amount $1652.47 into totalamountText field on #totalamountText
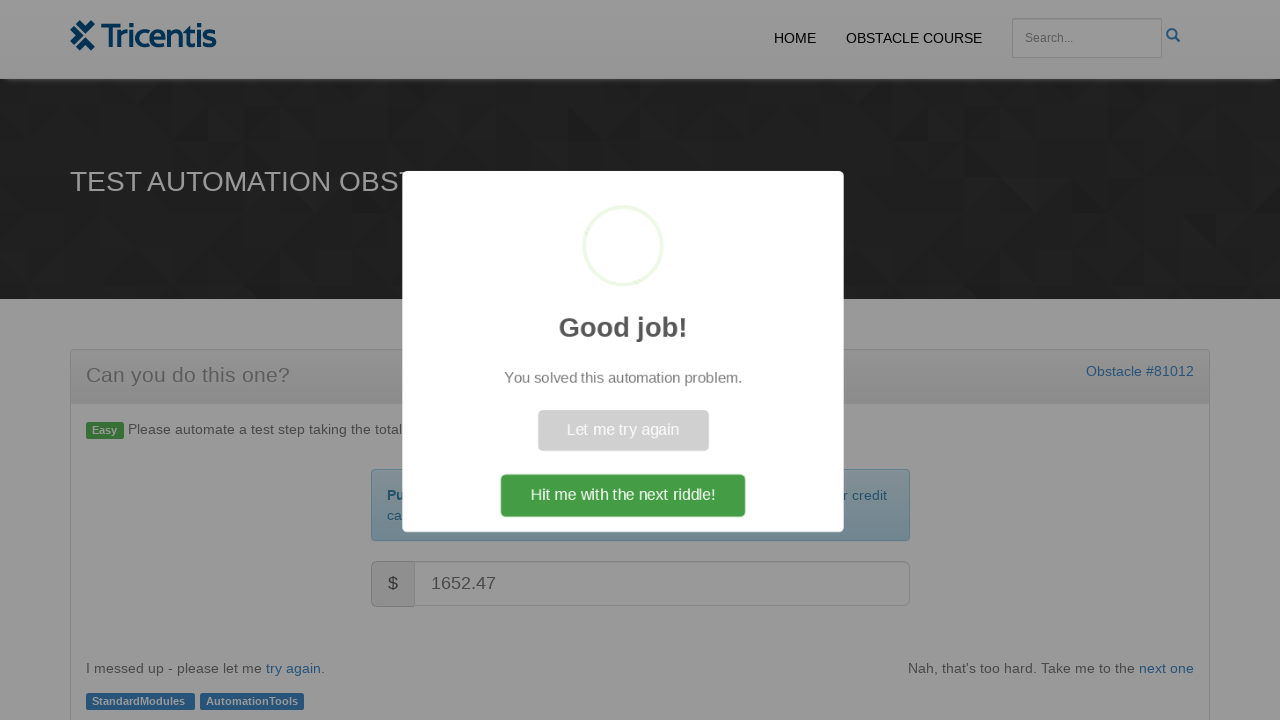

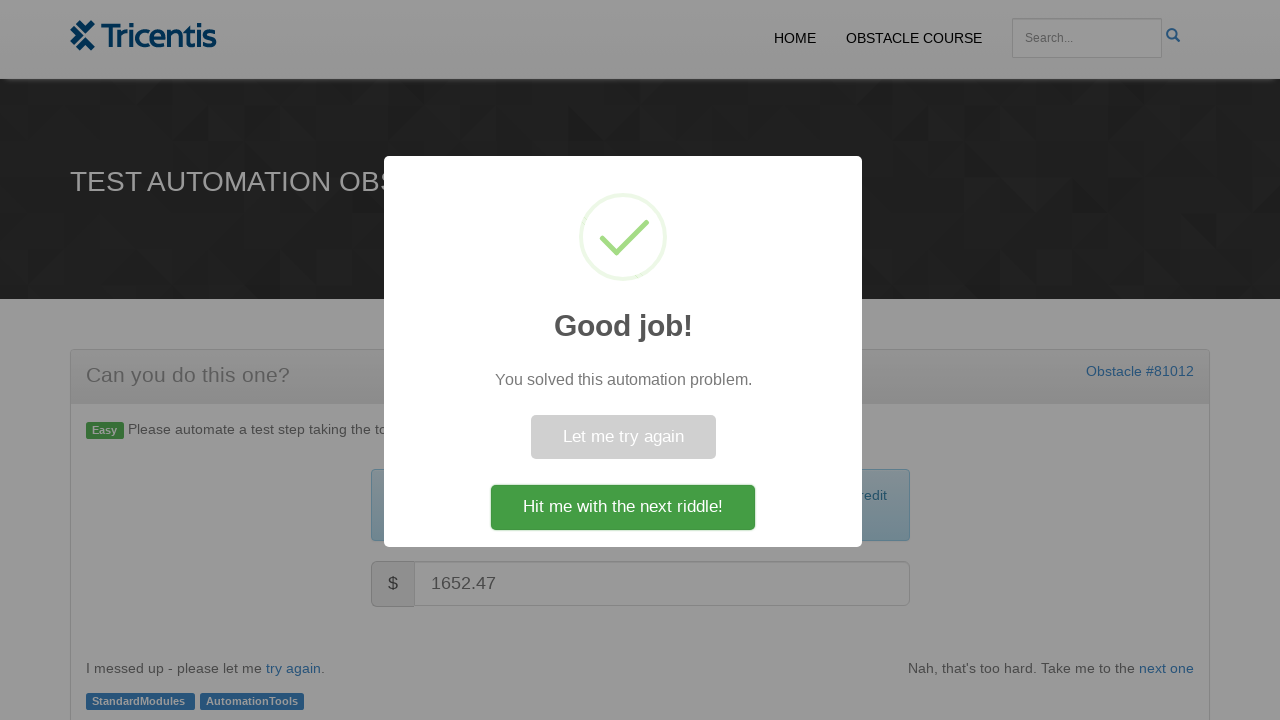